Simple navigation test that loads the archery electronics website homepage to verify the page is accessible.

Starting URL: https://www.archery-electronics.com/en/

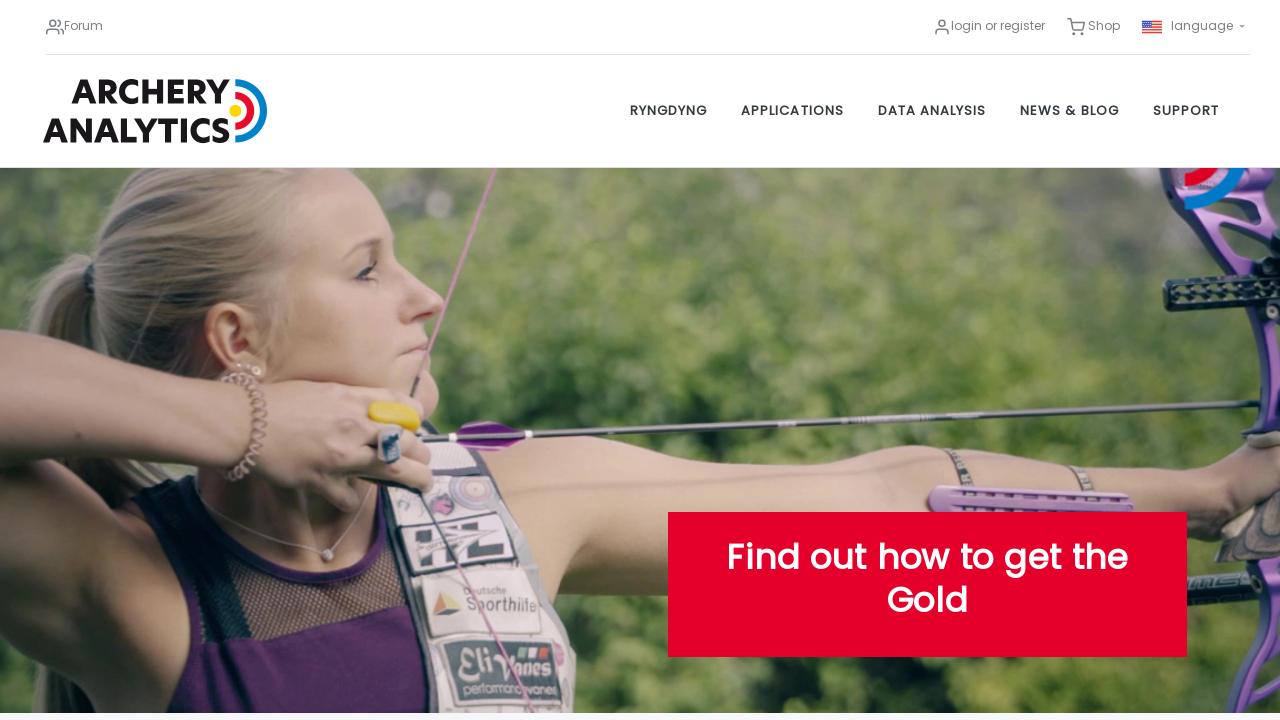

Navigated to Archery Electronics homepage and waited for DOM content to load
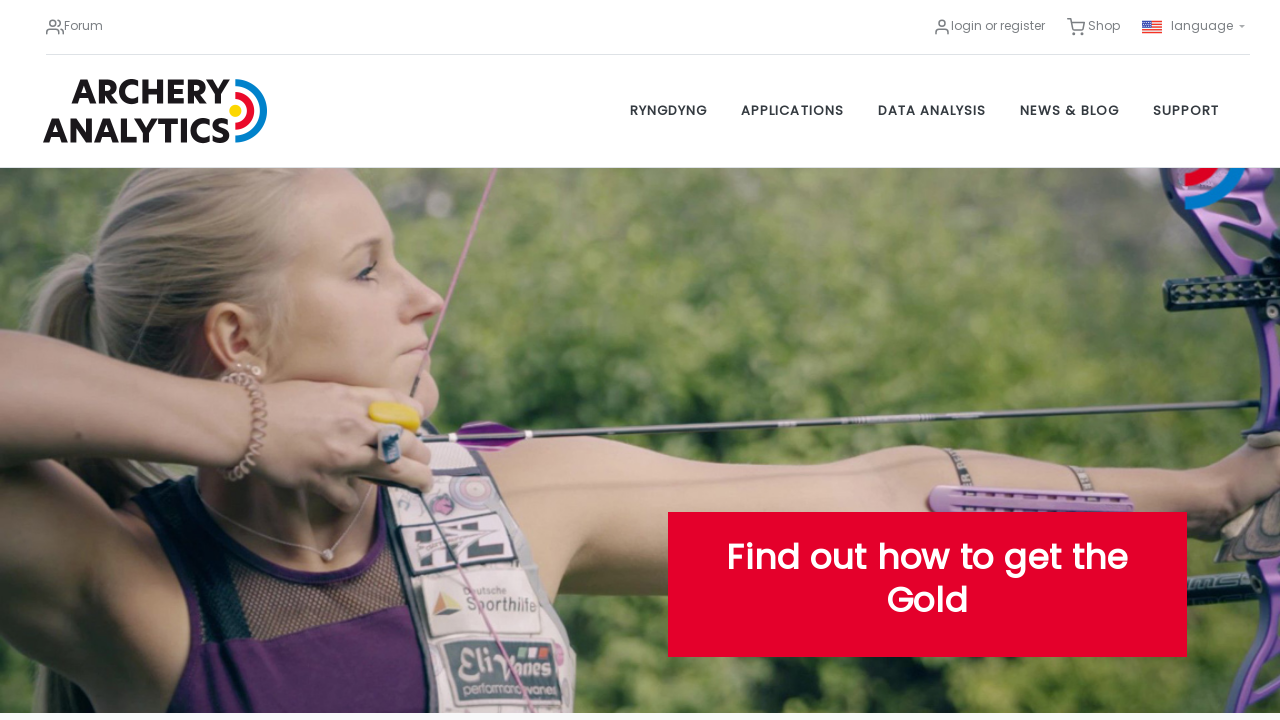

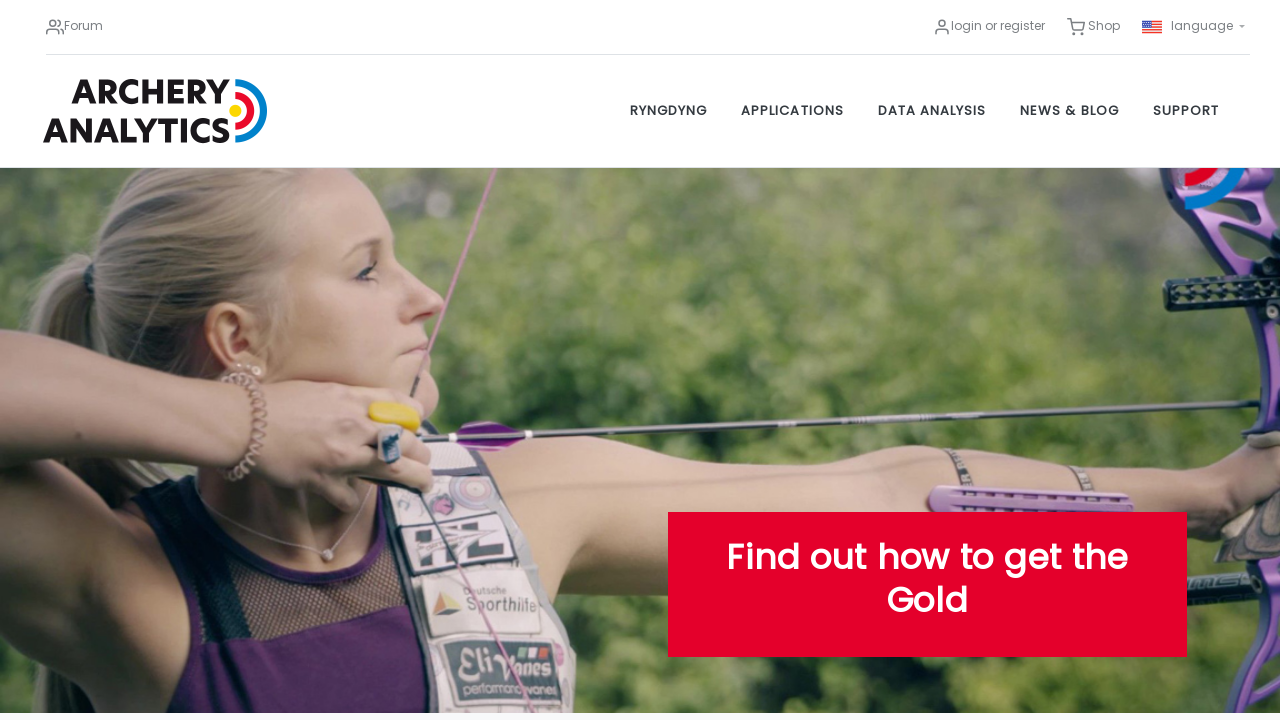